Tests various Playwright positional selectors (left-of, right-of, below, above, near) on a practice page by clicking a checkbox and reading text content from elements positioned relative to a specific table row.

Starting URL: https://selectorshub.com/xpath-practice-page/

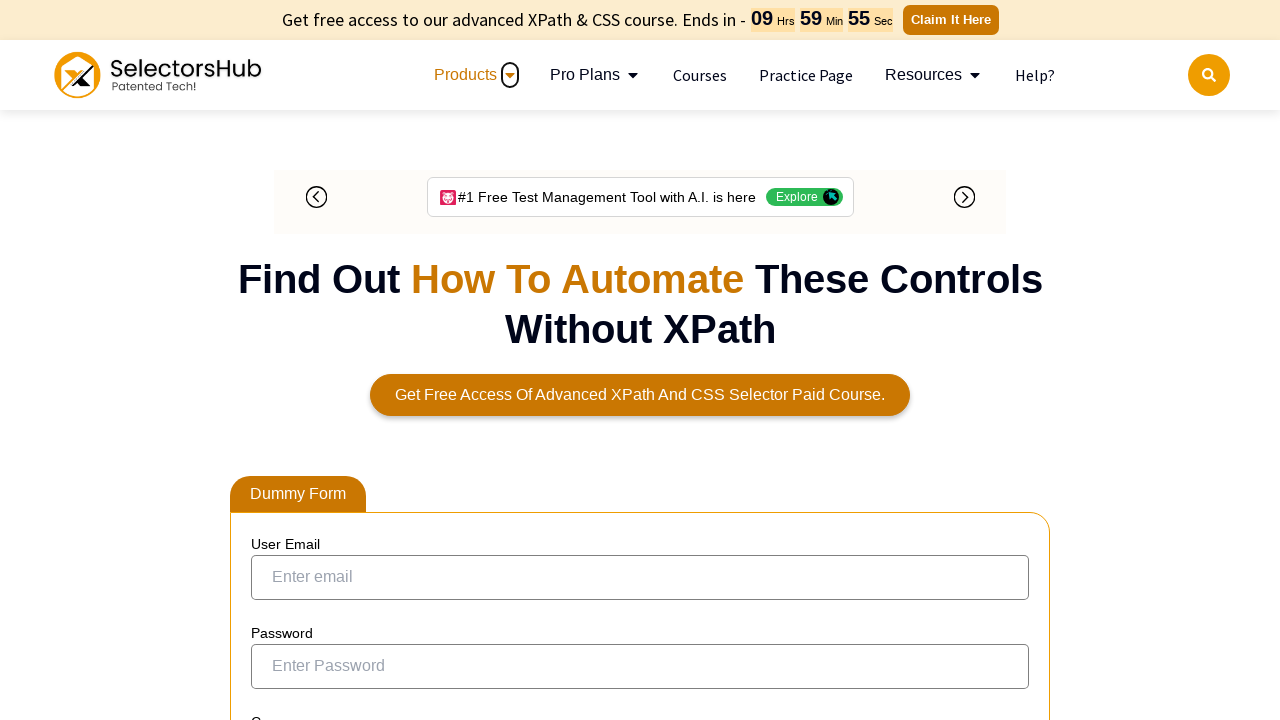

Navigated to XPath practice page
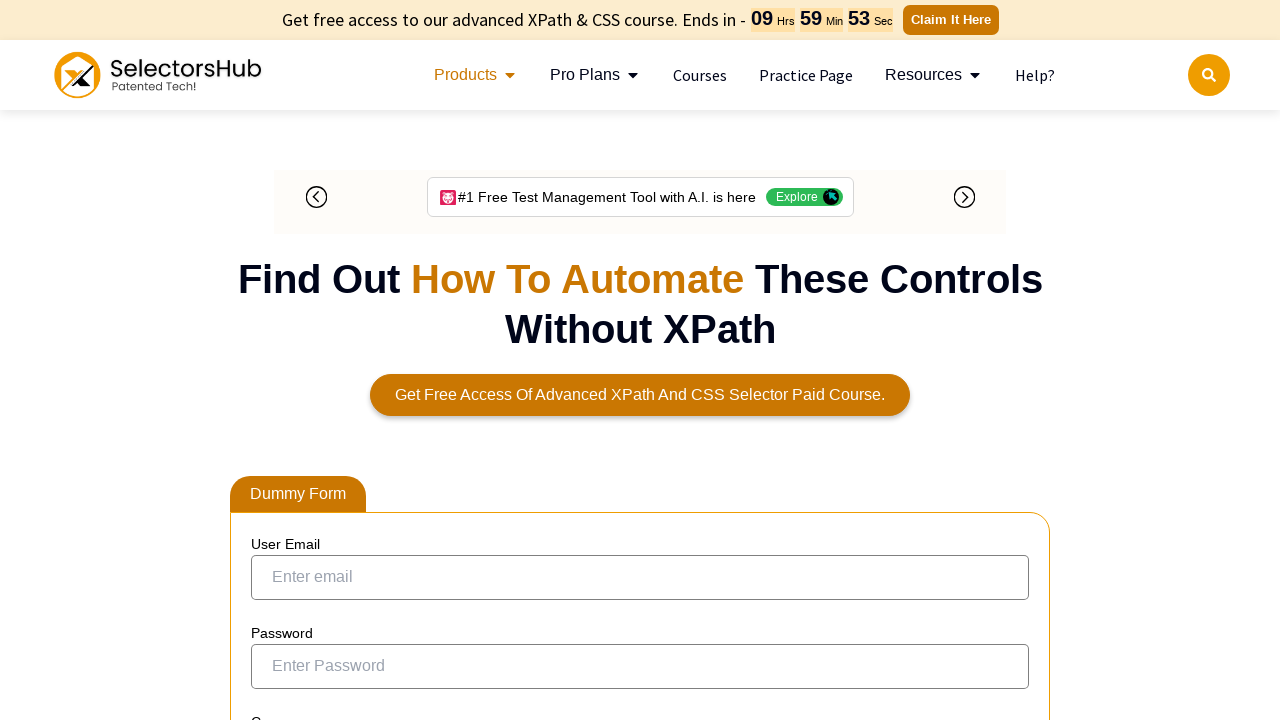

Clicked checkbox to the left of John.Smith at (274, 353) on input[type='checkbox']:left-of(:text('John.Smith')) >> nth=0
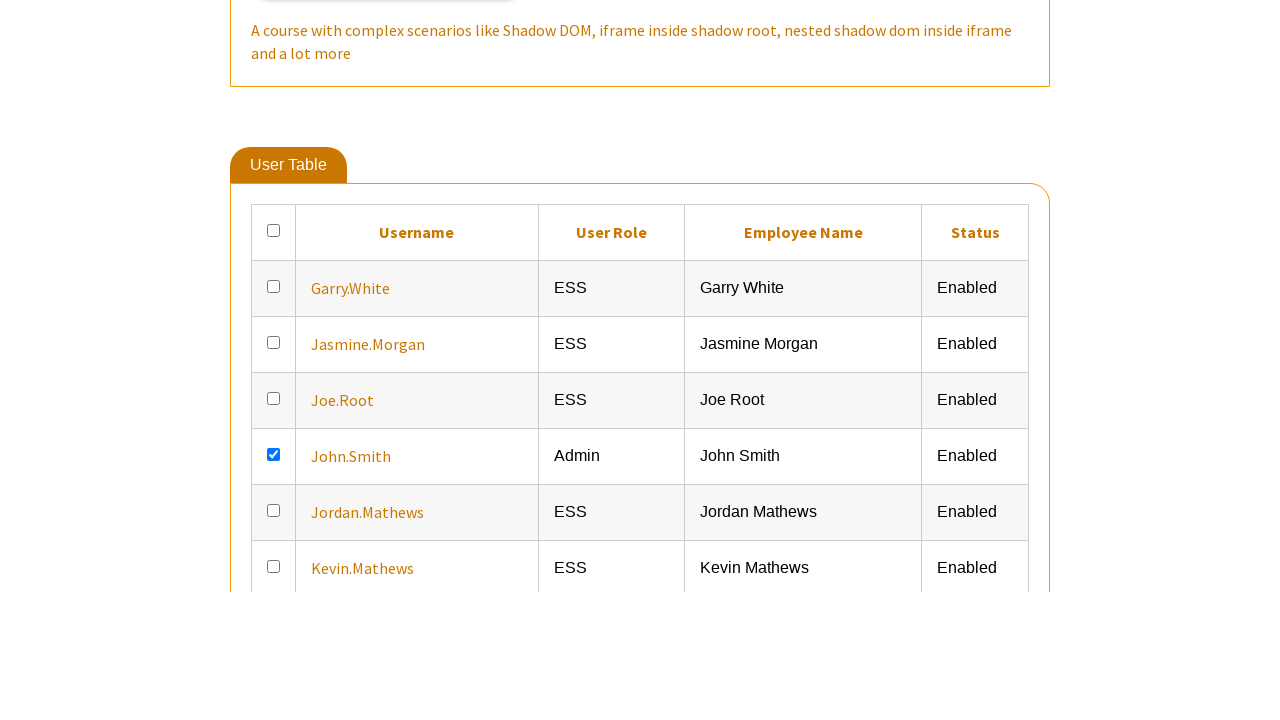

Waited for John.Smith element to be available
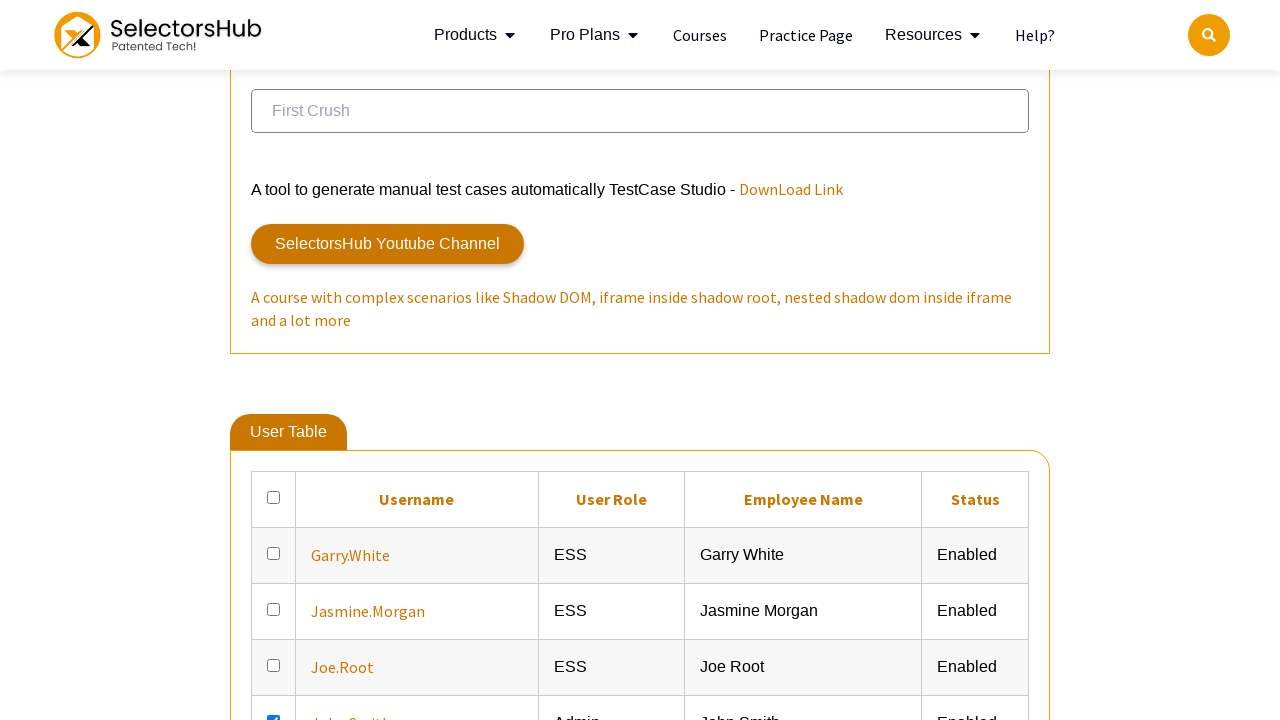

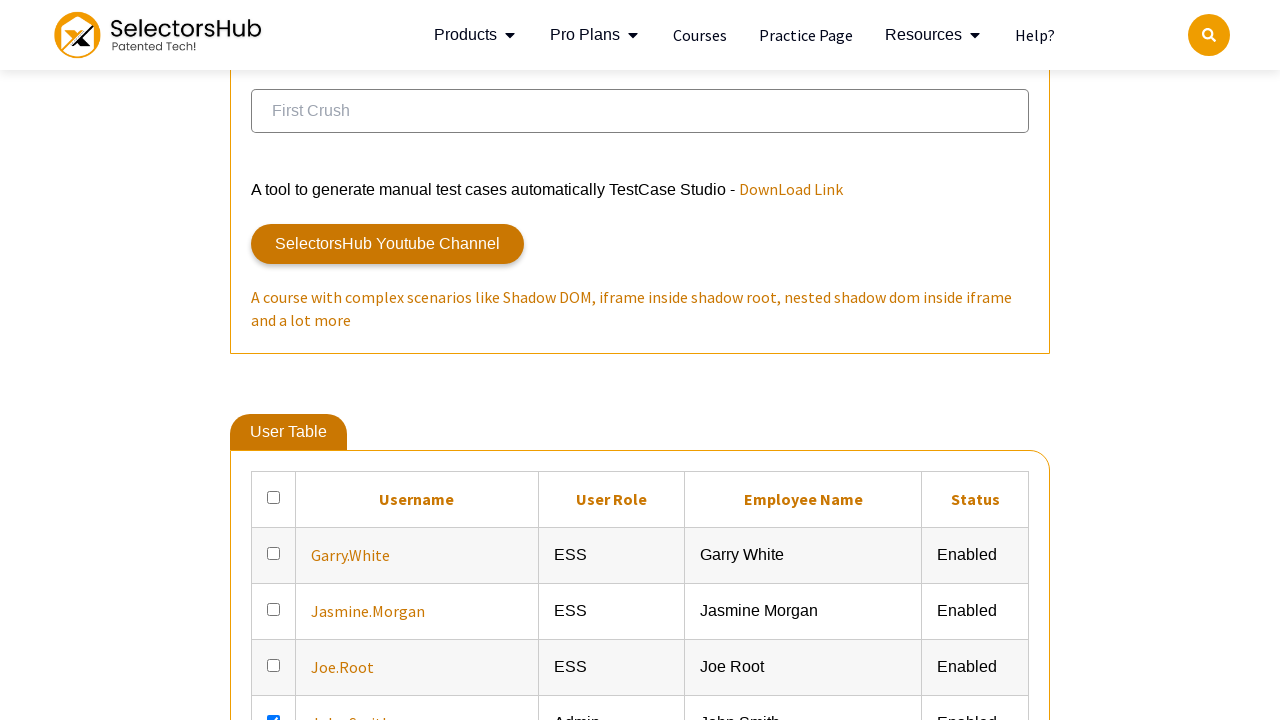